Tests dropdown menu functionality by clicking on the dropdown button and selecting the autocomplete option from the menu

Starting URL: https://formy-project.herokuapp.com/dropdown

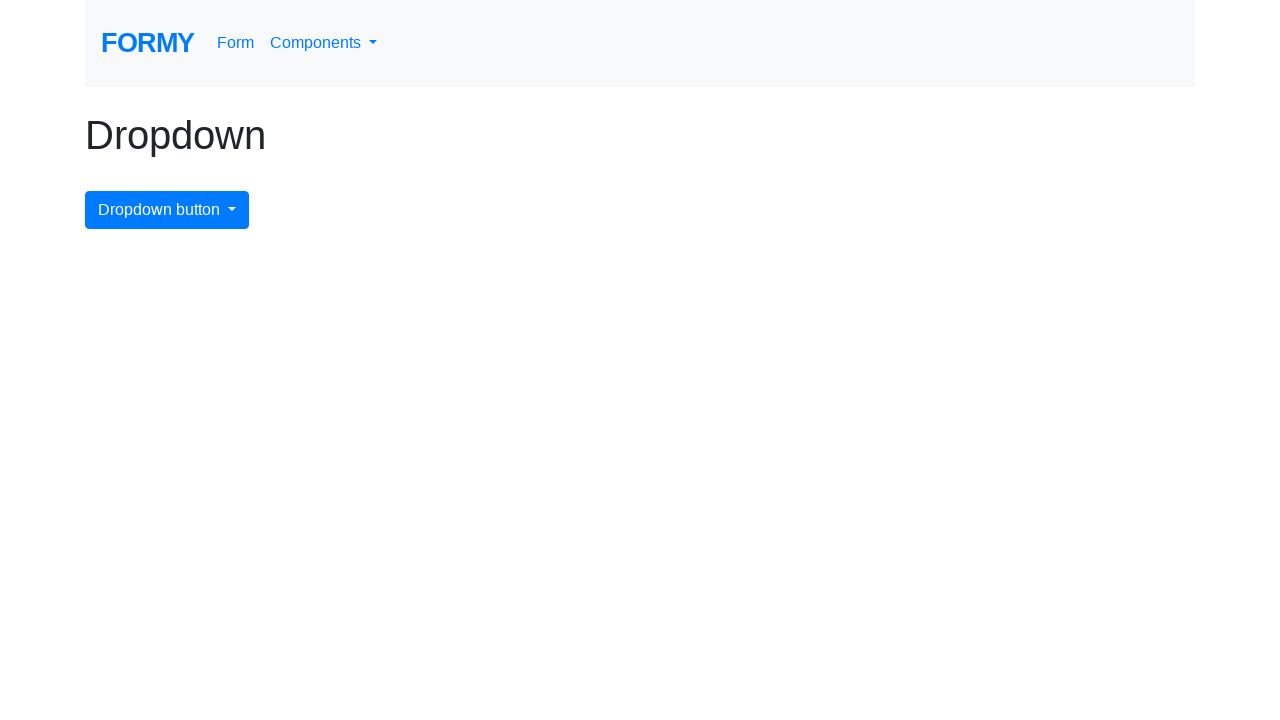

Clicked the dropdown menu button at (167, 210) on #dropdownMenuButton
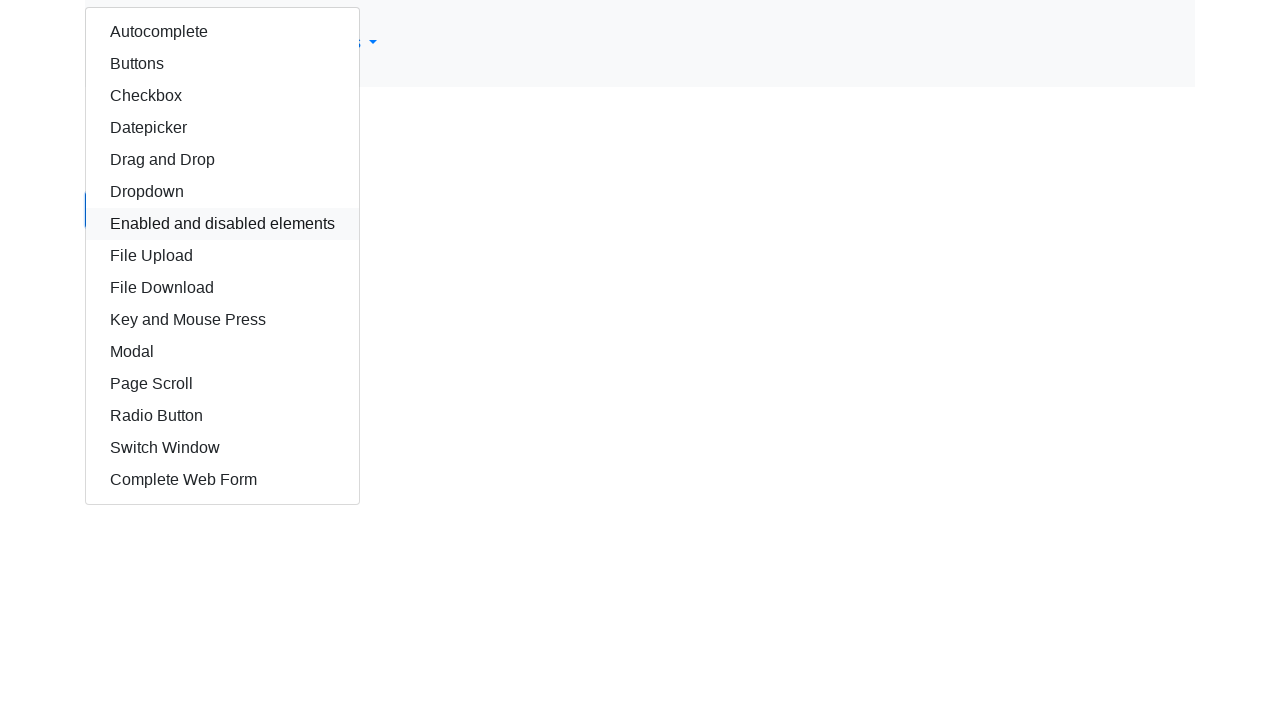

Selected the autocomplete option from the dropdown menu at (222, 32) on #autocomplete
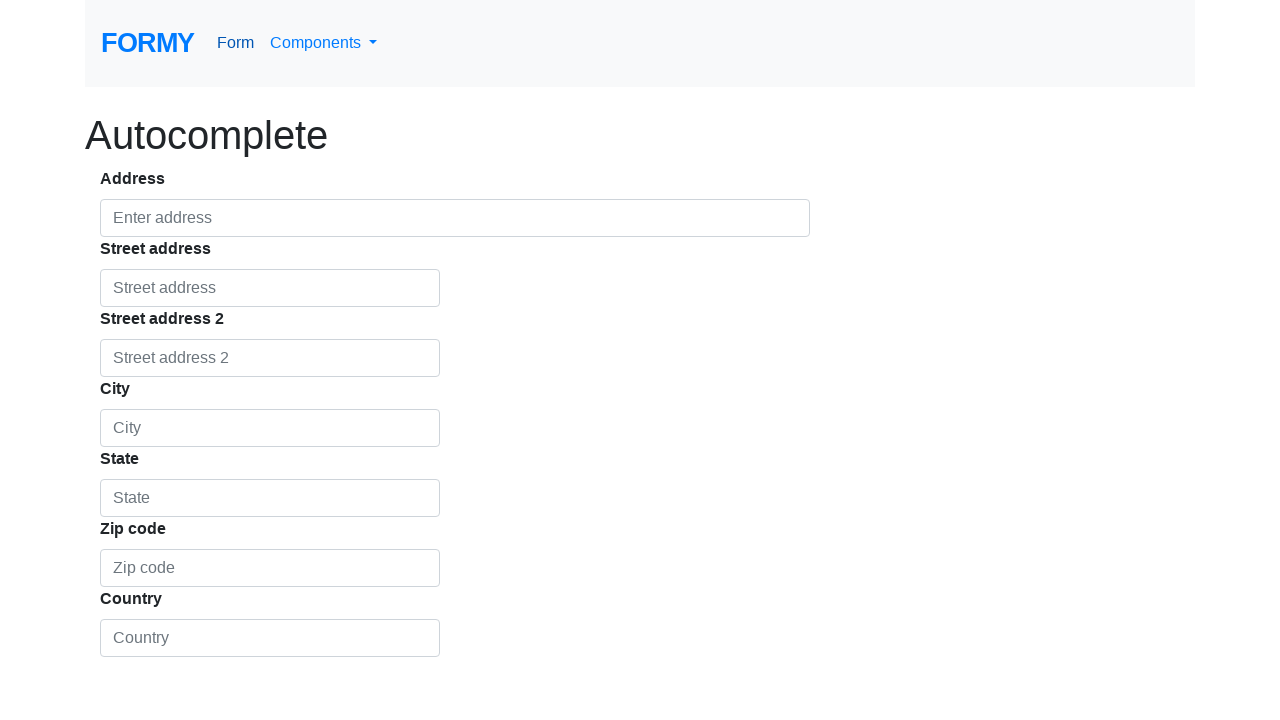

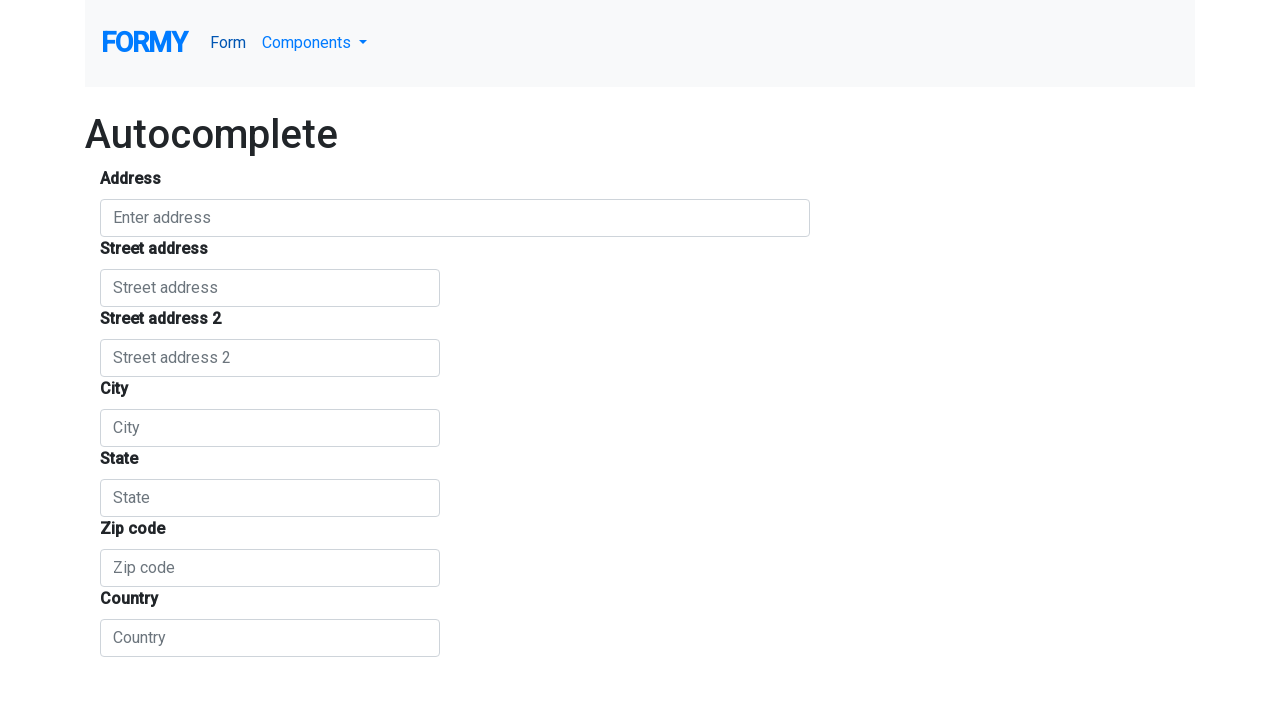